Tests basic form interactions on a demo page by clearing and filling a text input field, clicking a result button, and checking a checkbox.

Starting URL: https://kristinek.github.io/site/examples/actions

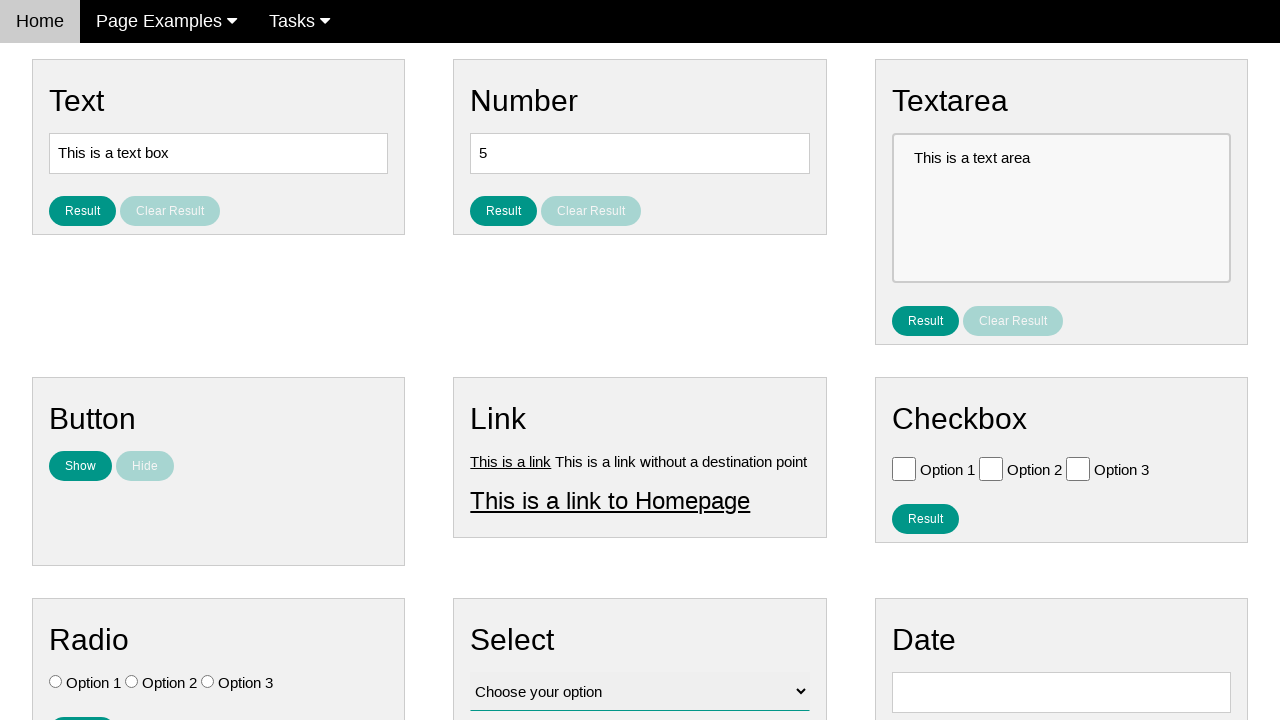

Cleared the text input field on #text
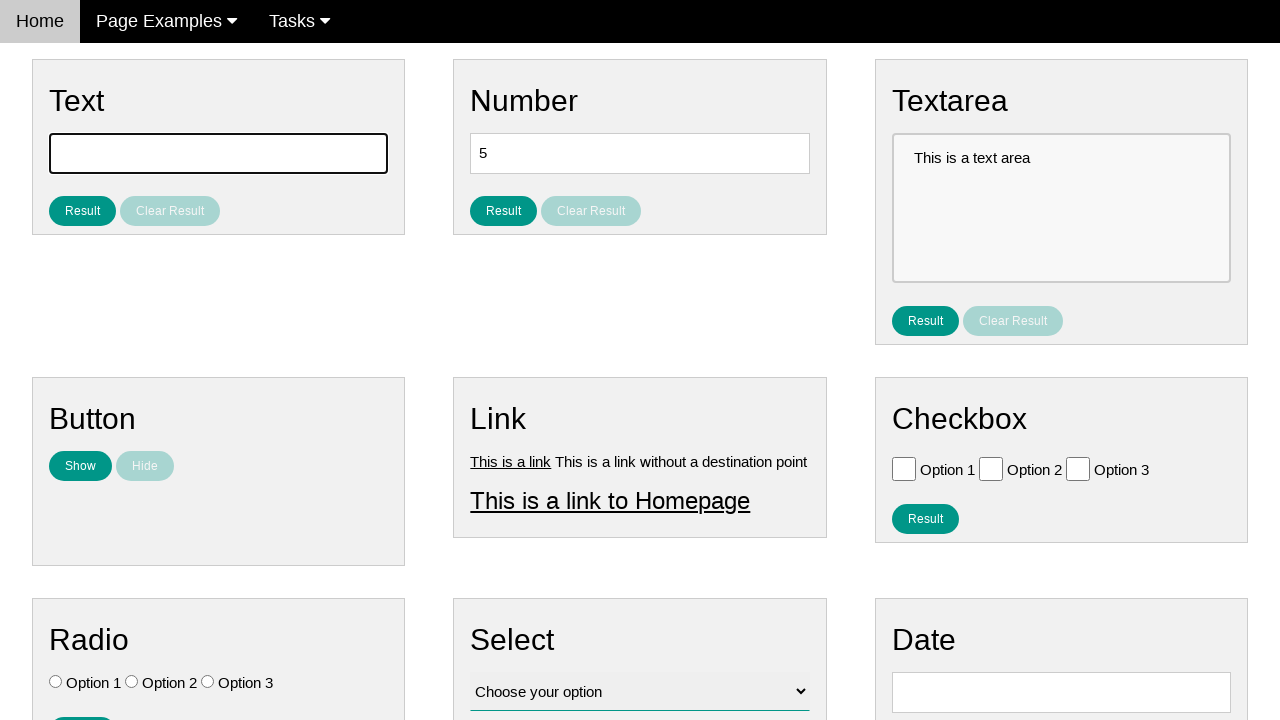

Filled text input field with 'Hello All!' on #text
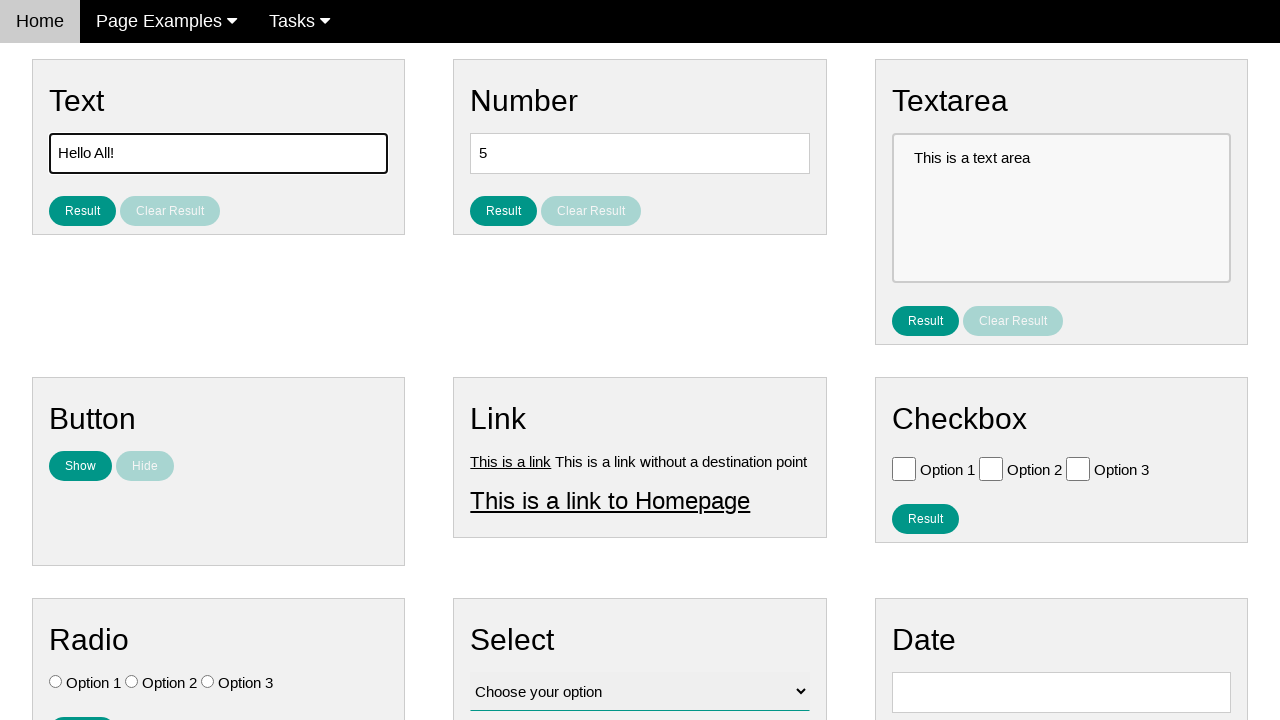

Clicked the result button at (82, 211) on #result_button_text
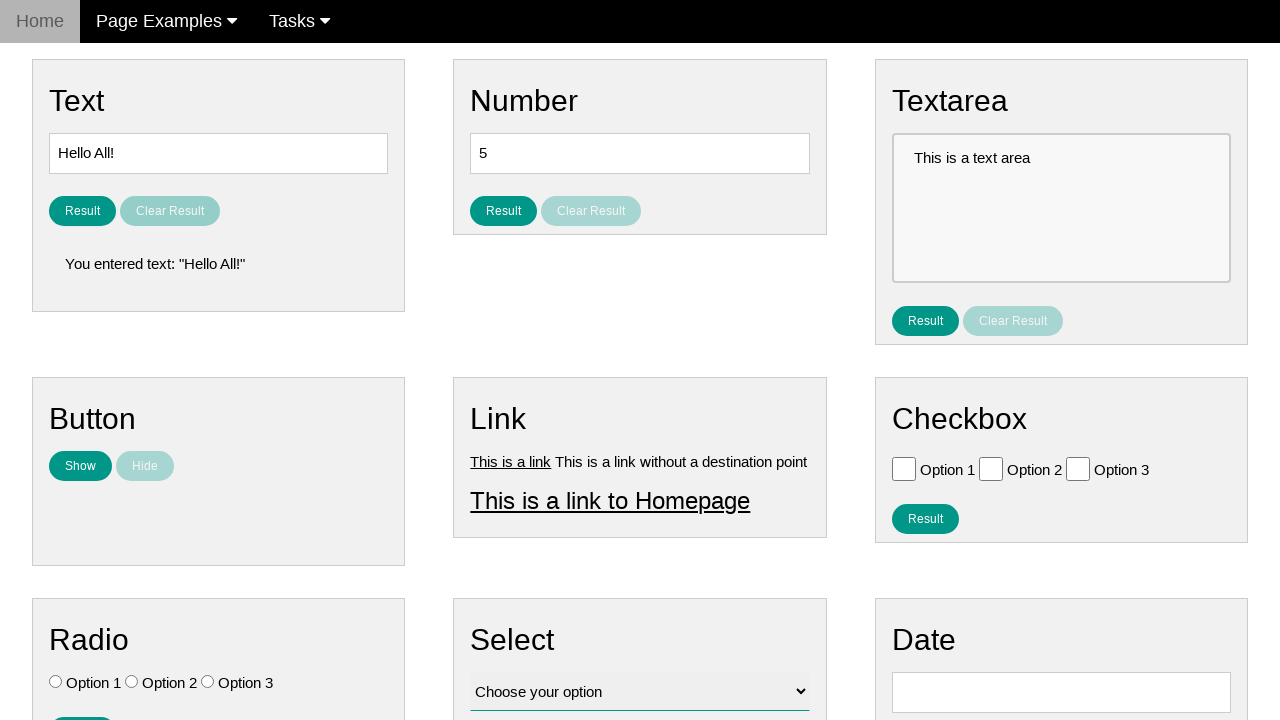

Checked the first checkbox at (904, 468) on [id='vfb-6-0']
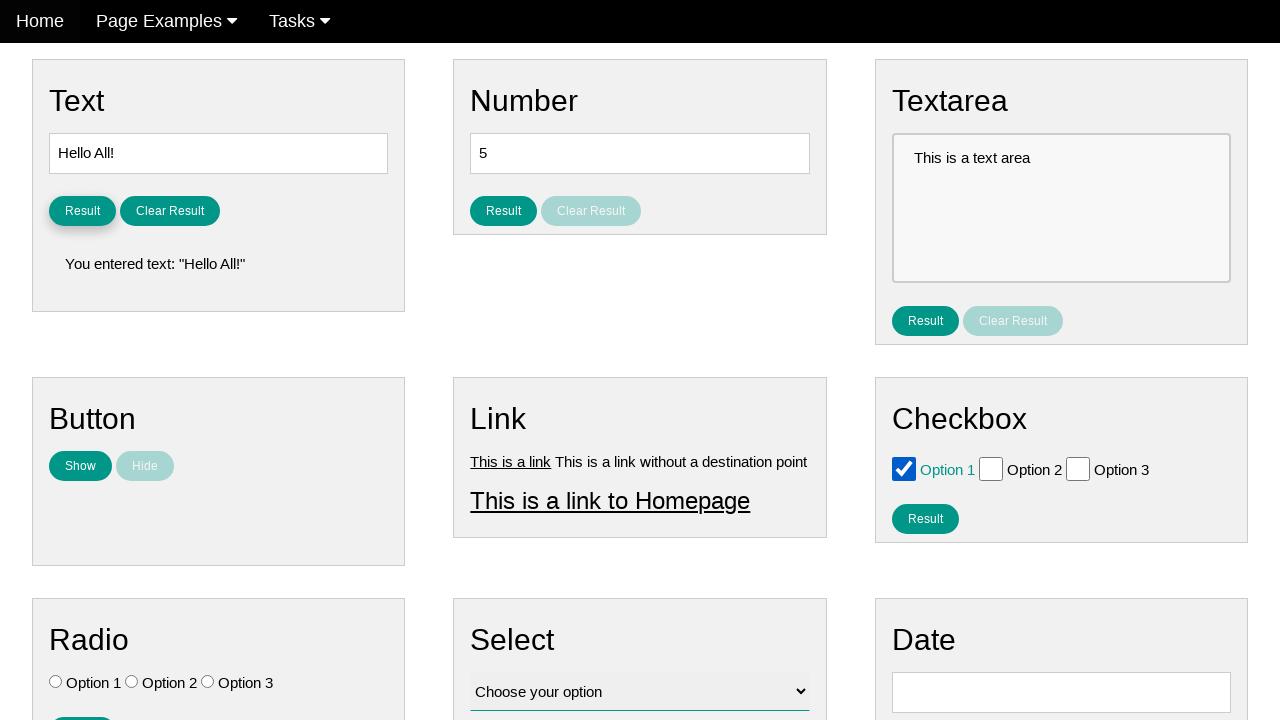

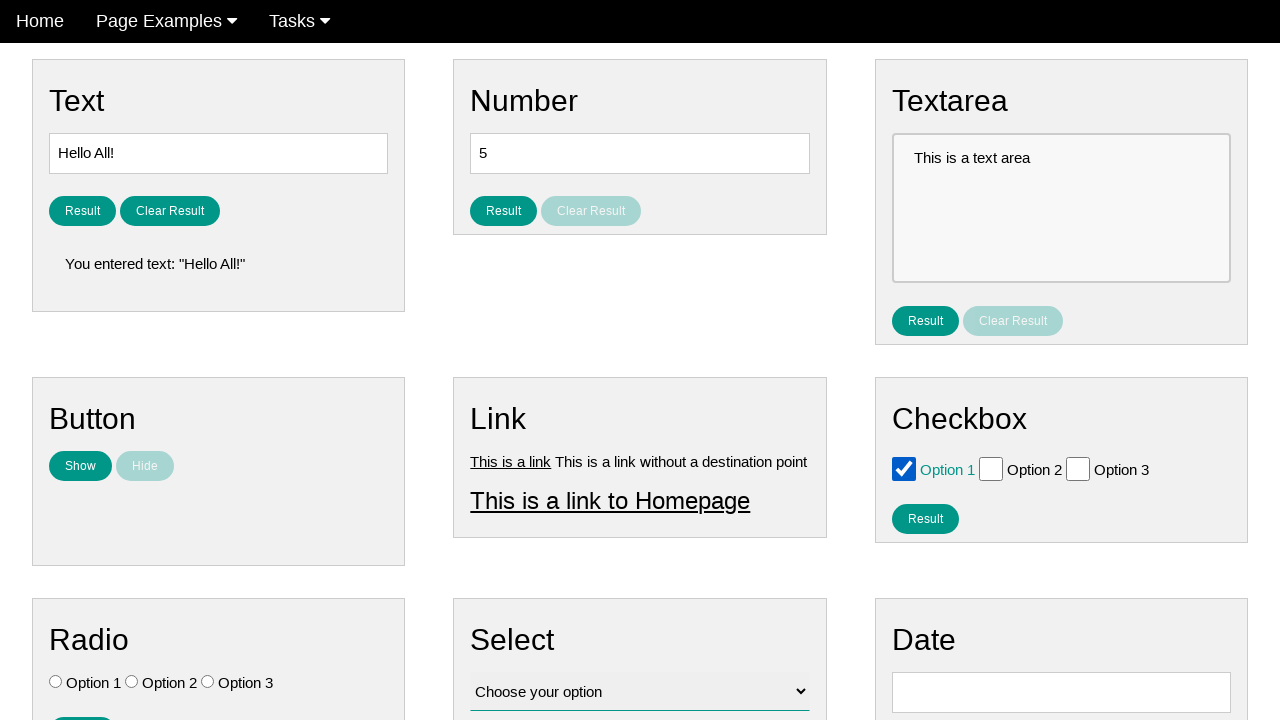